Tests mouse interaction on a webpage by clicking an element and performing a mouse back button action

Starting URL: https://awesomeqa.com/selenium/mouse_interaction.html

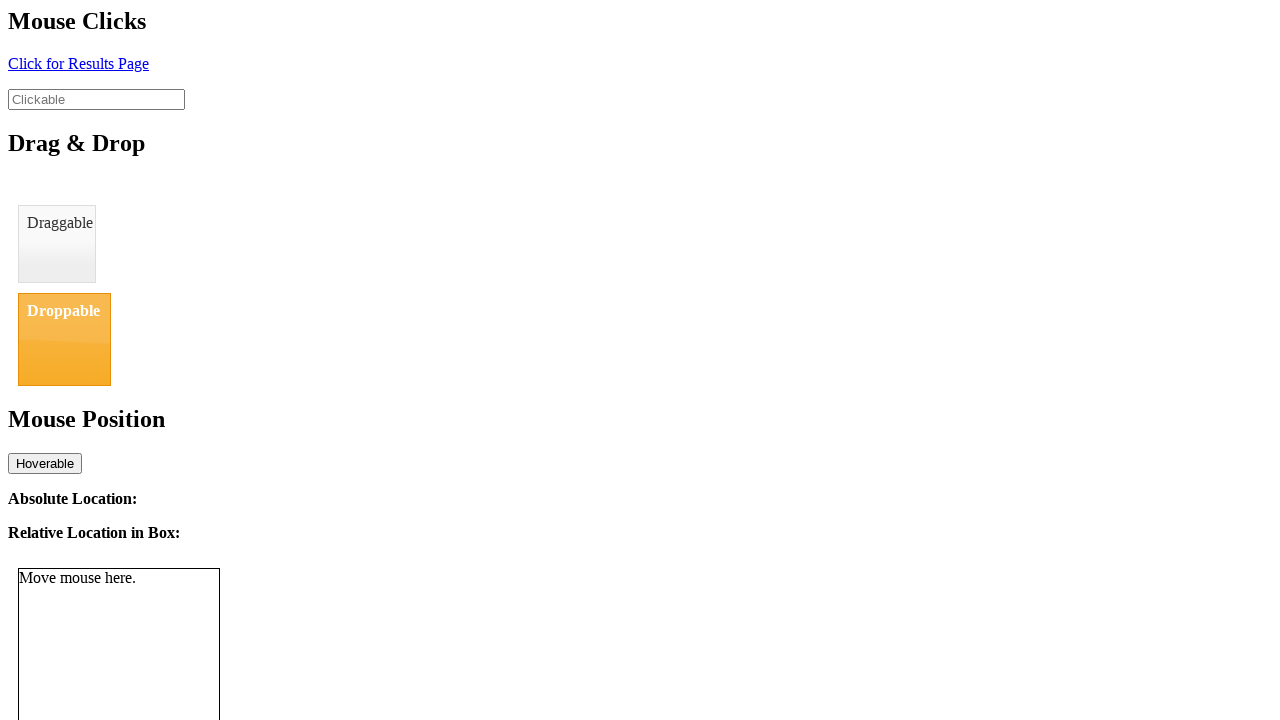

Clicked the link element with id 'click' at (78, 63) on #click
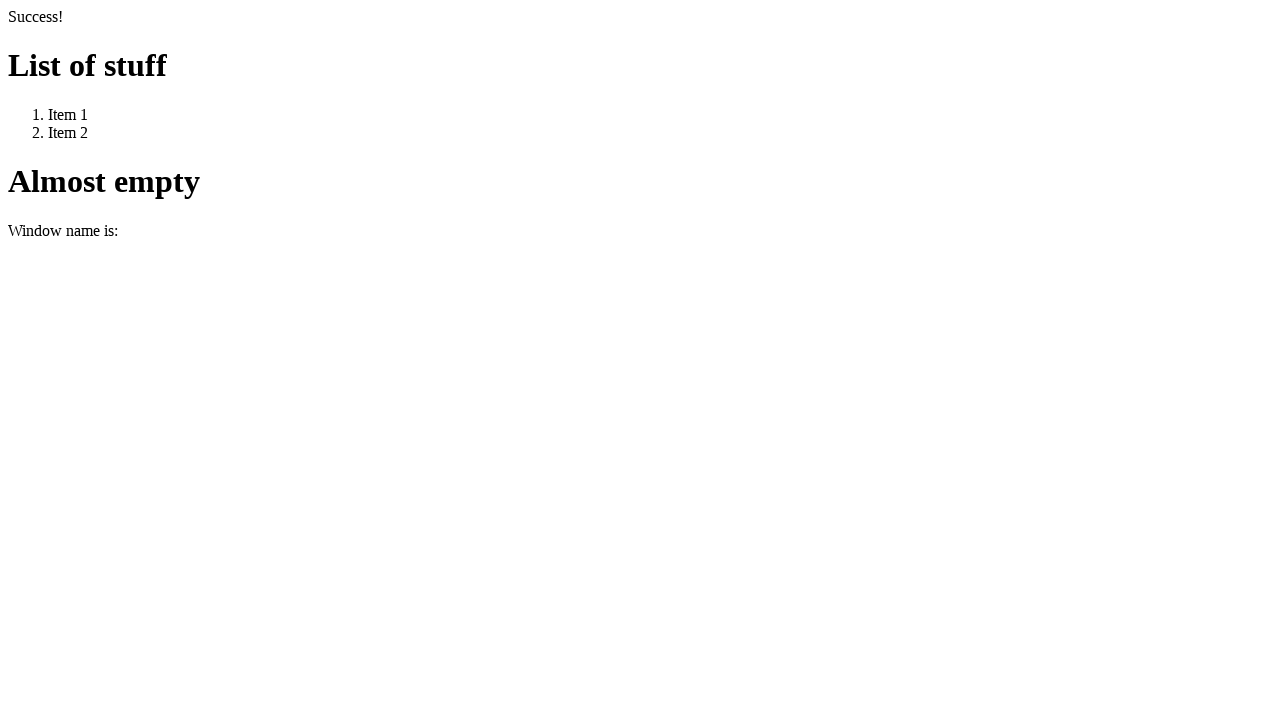

Navigated back using browser back button
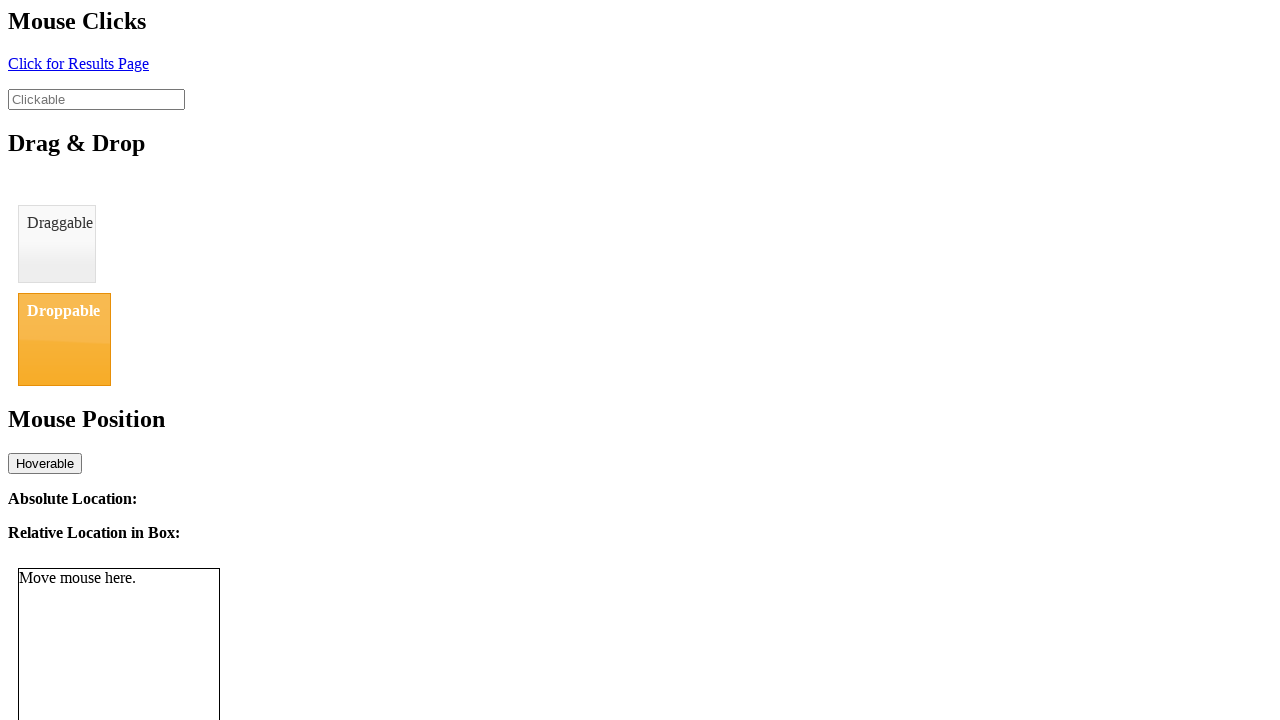

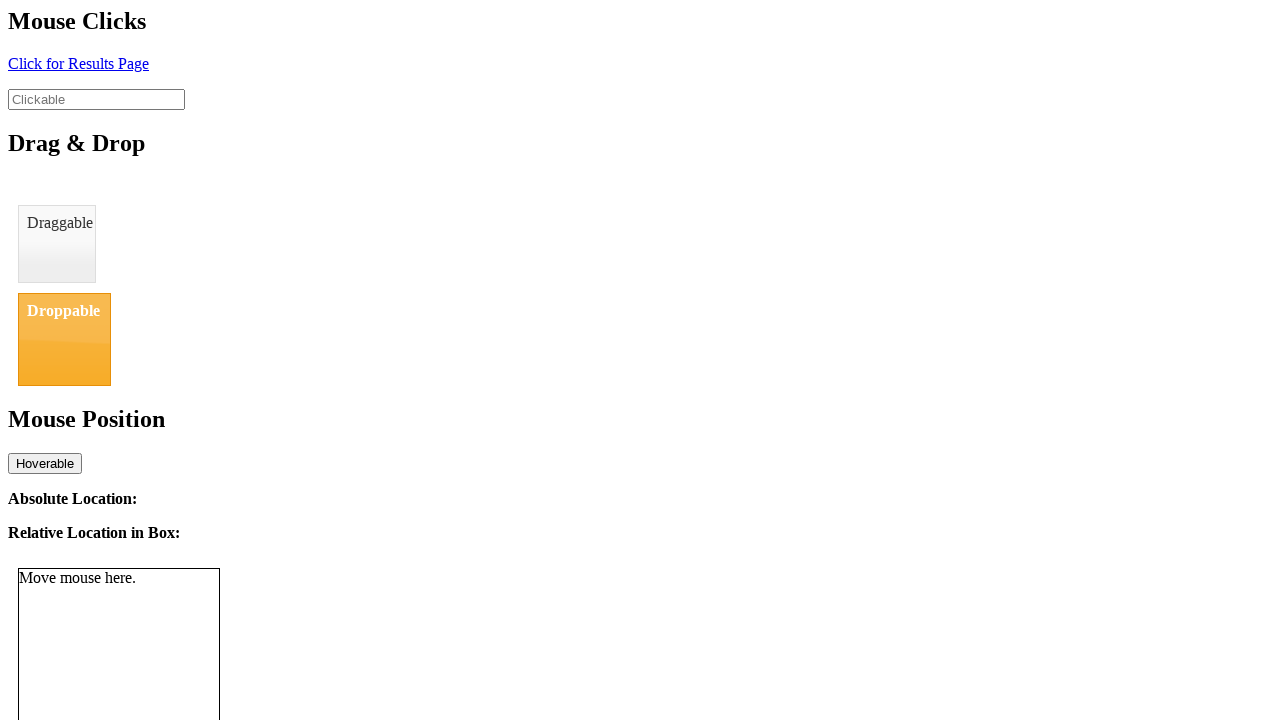